Tests interaction with the horizontal slider element by clicking on it

Starting URL: http://the-internet.herokuapp.com

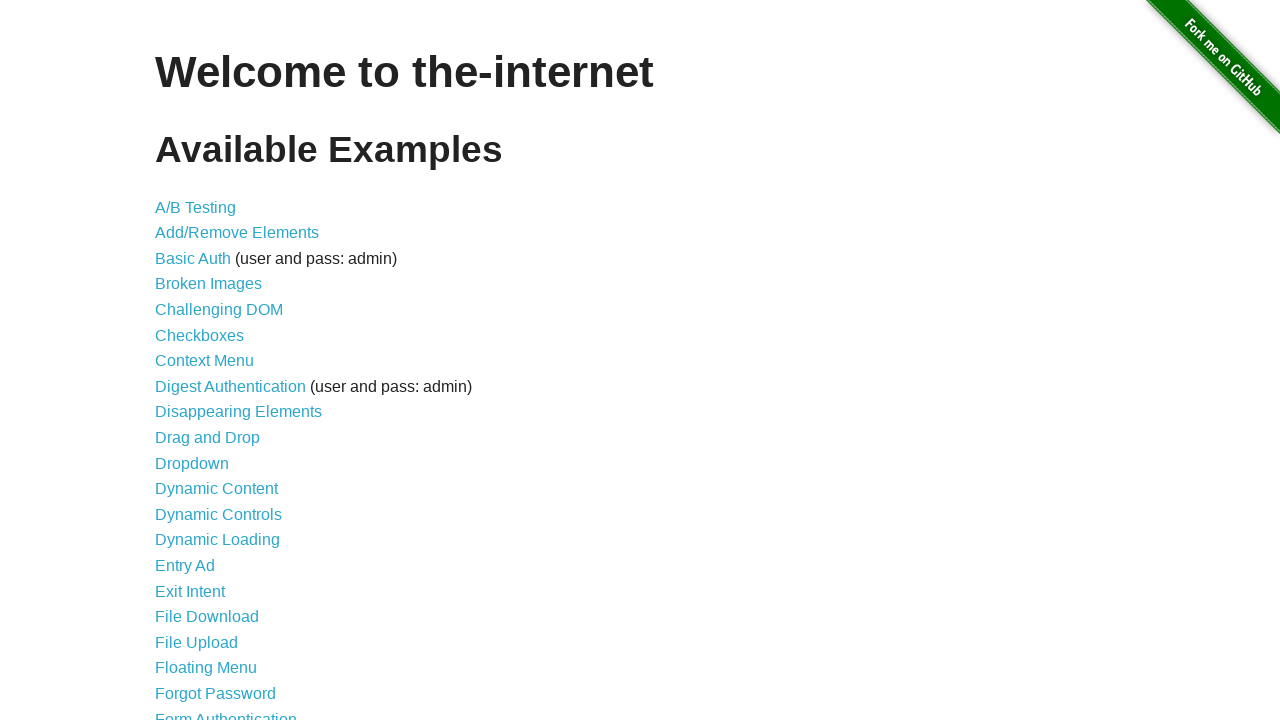

Clicked on horizontal slider link in navigation menu at (214, 361) on xpath=//*[@id='content']/ul/li[24]/a
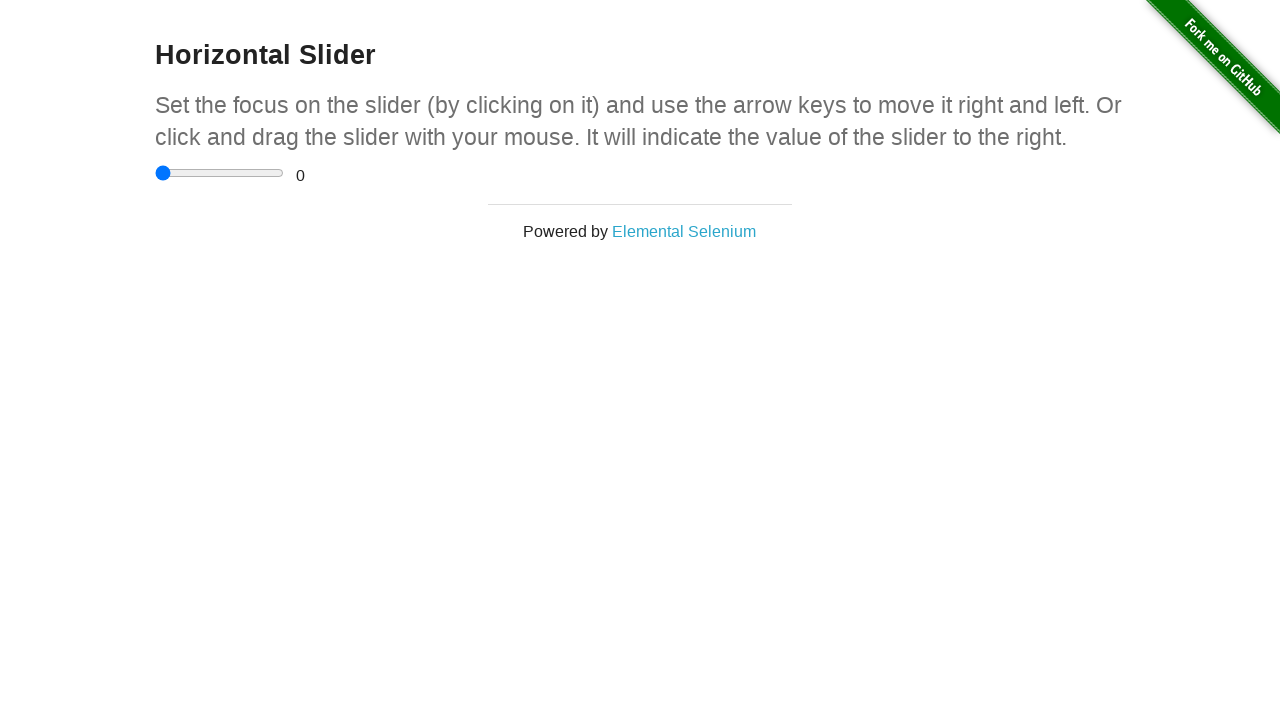

Clicked on the horizontal slider element at (220, 173) on xpath=/html/body/div[2]/div/div/div/input
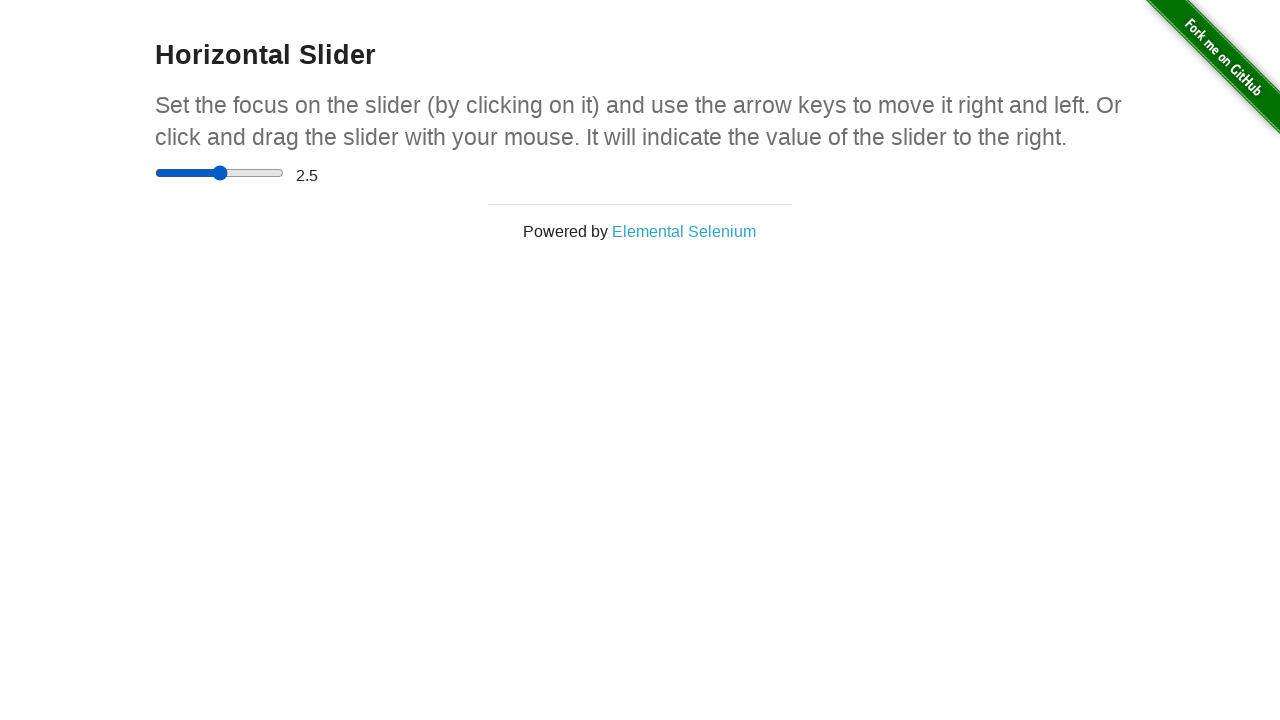

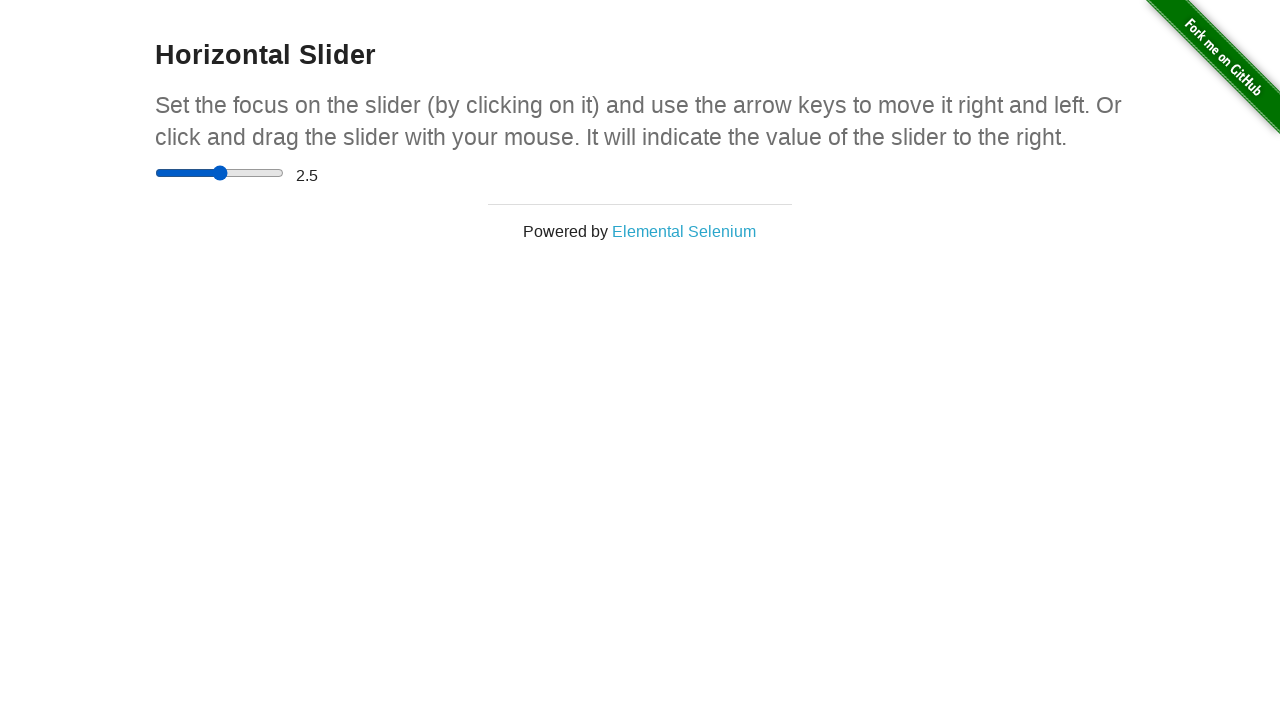